Tests dropdown selection functionality by selecting currency options using different methods (by visible text, index, and value), then tests a passenger counter by clicking increment button multiple times and verifying the result.

Starting URL: https://rahulshettyacademy.com/dropdownsPractise/

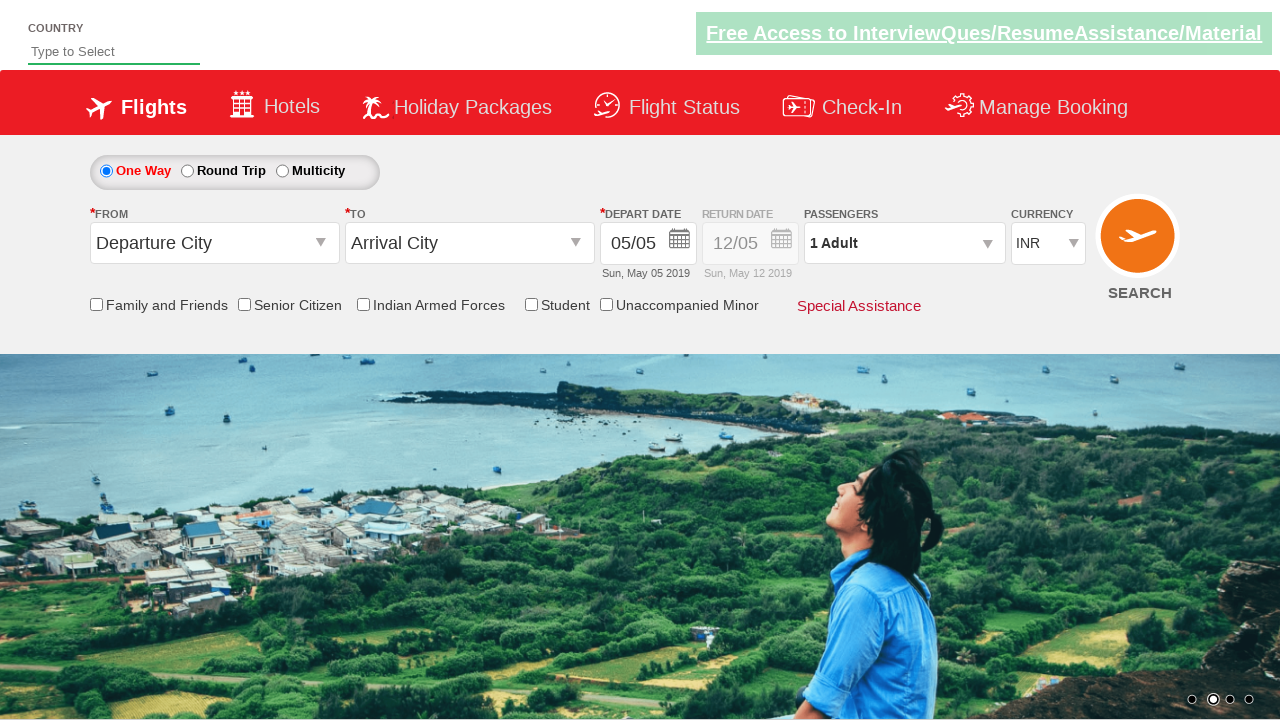

Selected currency 'AED' from dropdown by visible text on #ctl00_mainContent_DropDownListCurrency
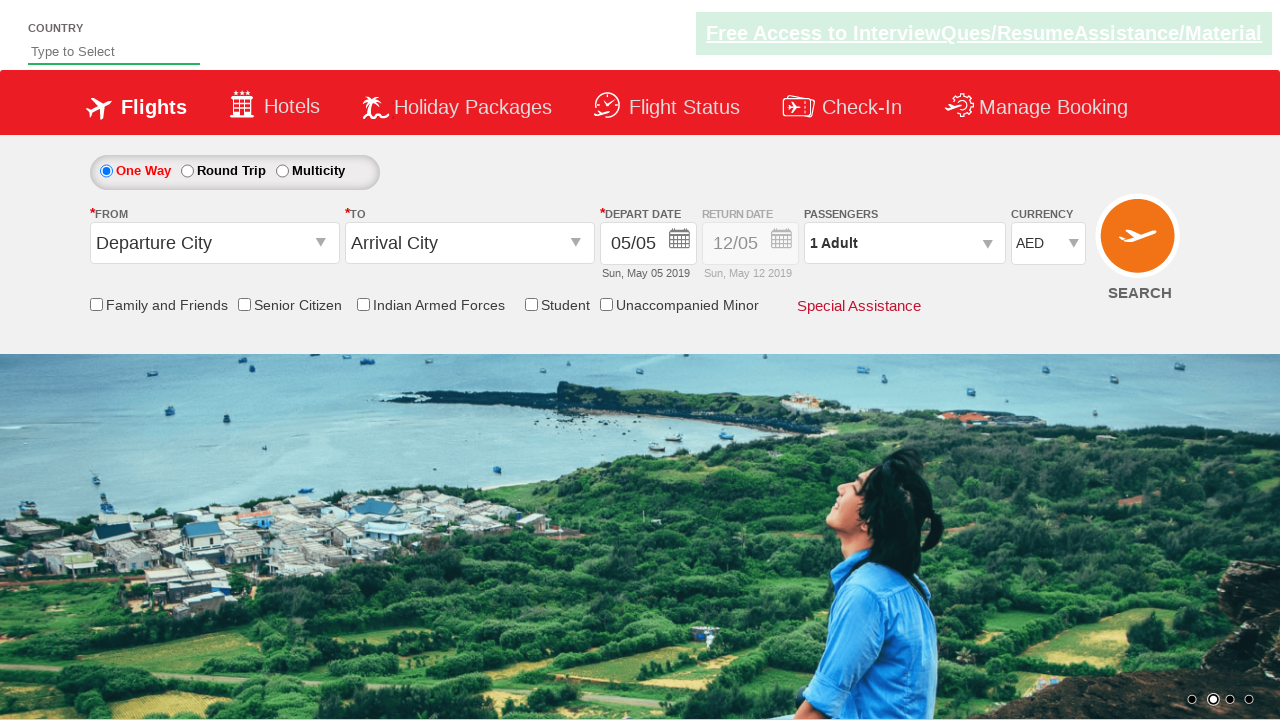

Selected currency from dropdown by index 3 on #ctl00_mainContent_DropDownListCurrency
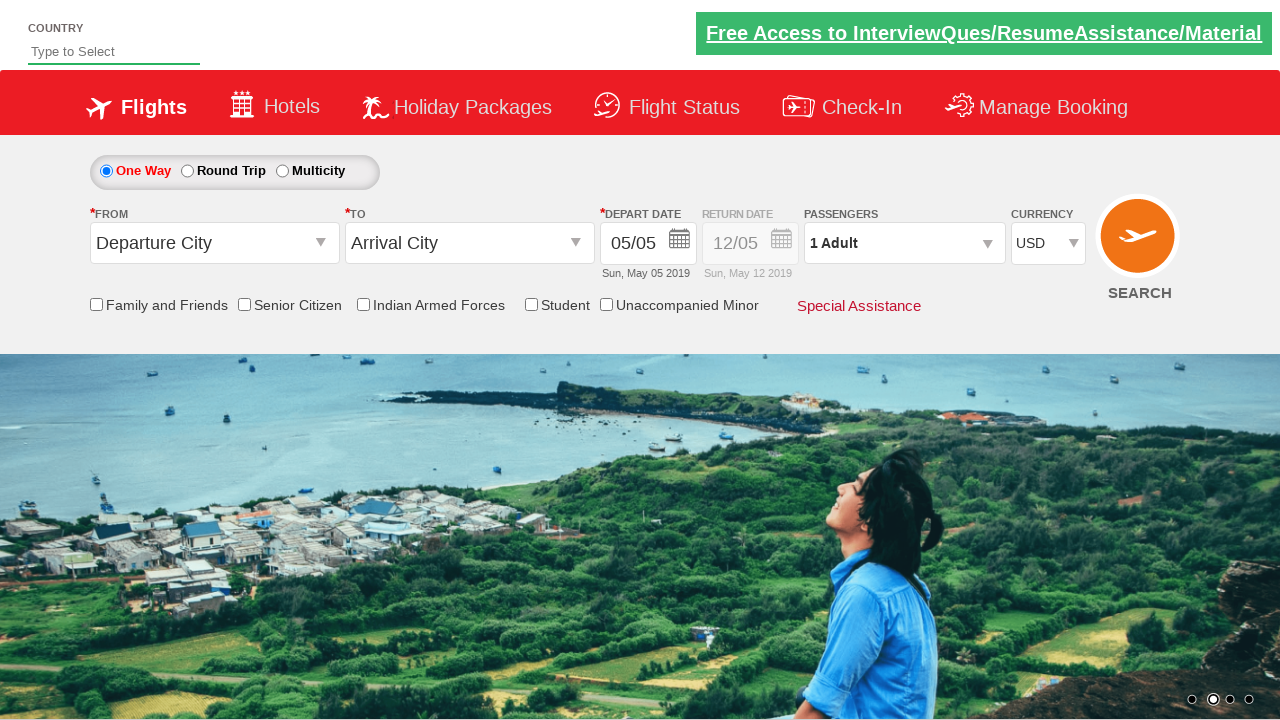

Selected currency 'INR' from dropdown by value on #ctl00_mainContent_DropDownListCurrency
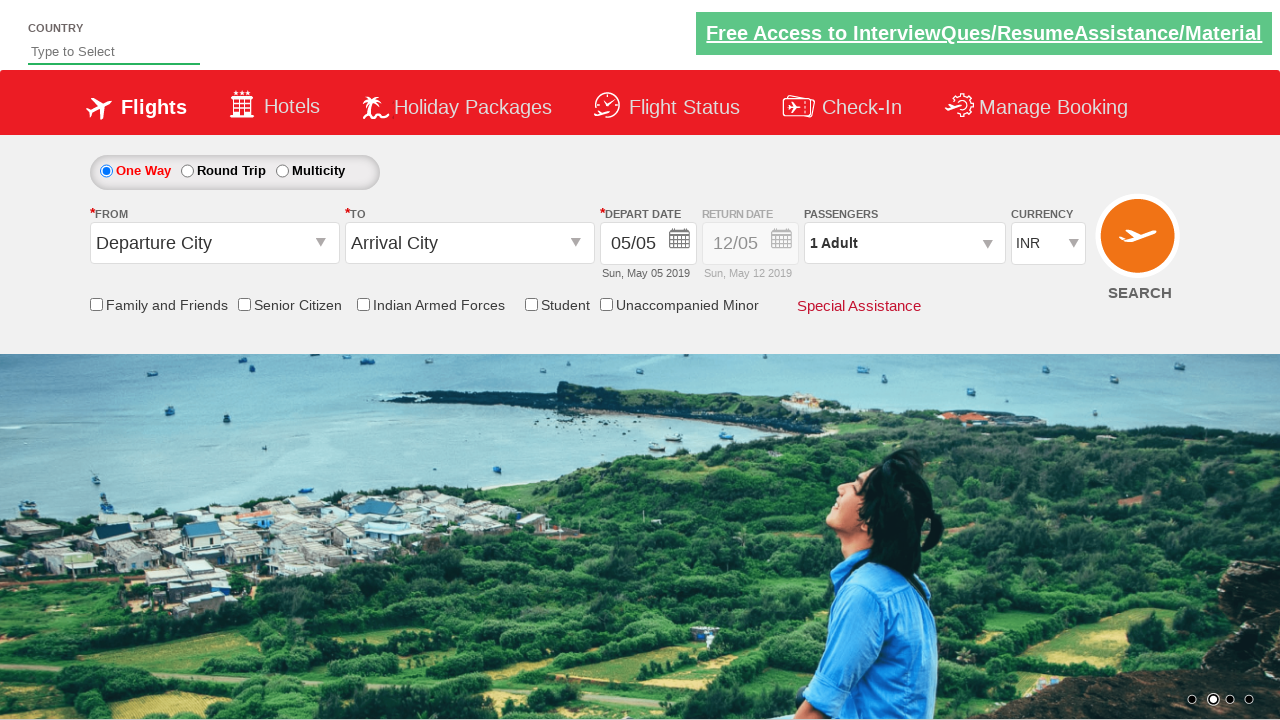

Opened passenger info dropdown at (904, 243) on #divpaxinfo
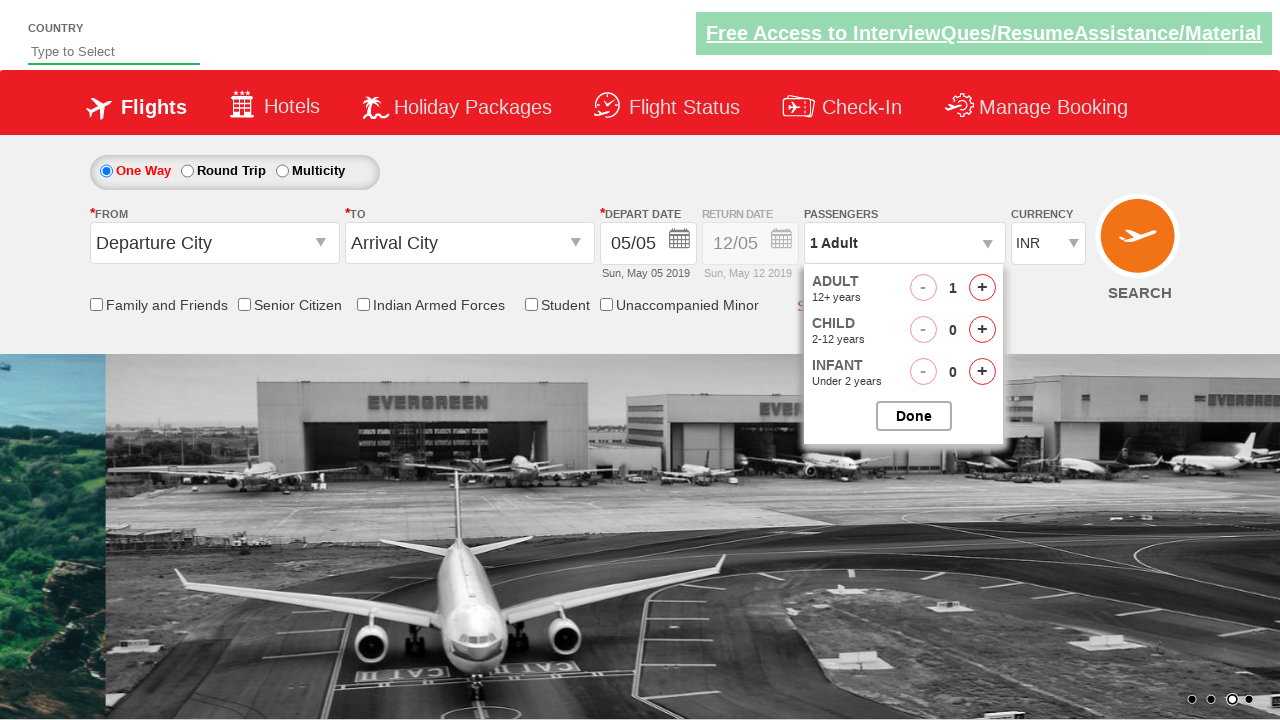

Clicked increment adult button (click 1 of 4) at (982, 288) on #hrefIncAdt
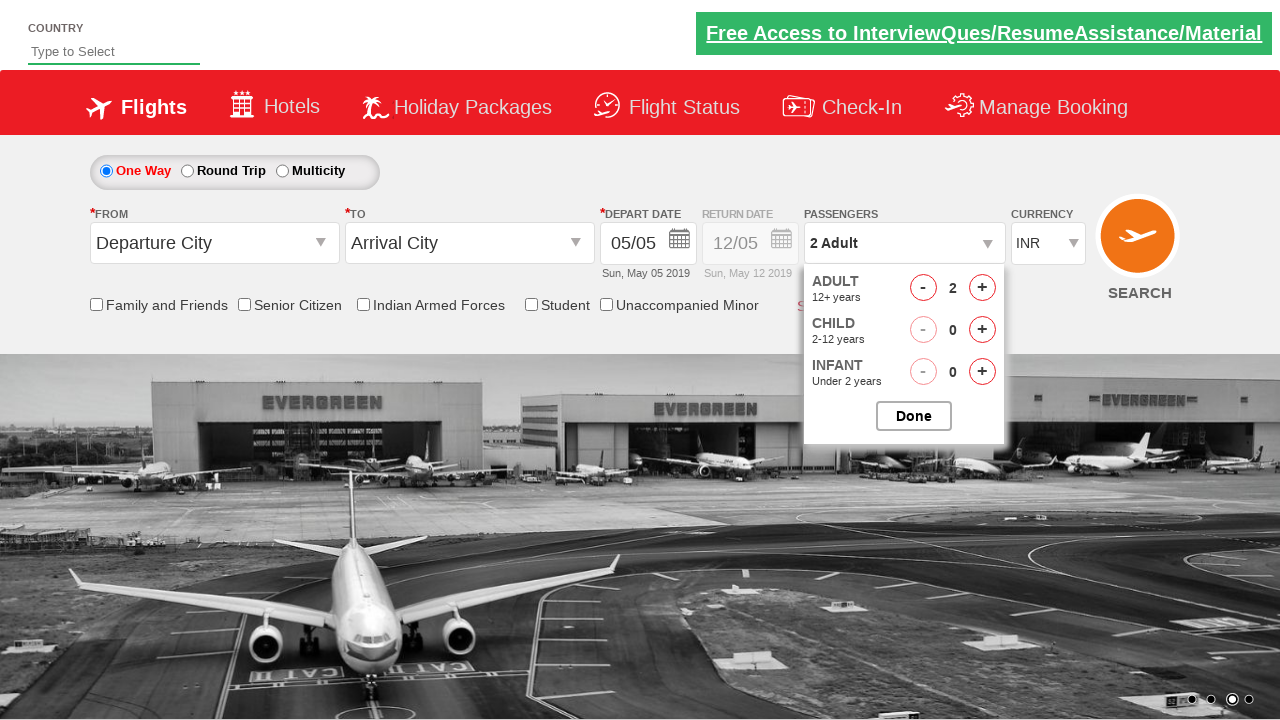

Clicked increment adult button (click 2 of 4) at (982, 288) on #hrefIncAdt
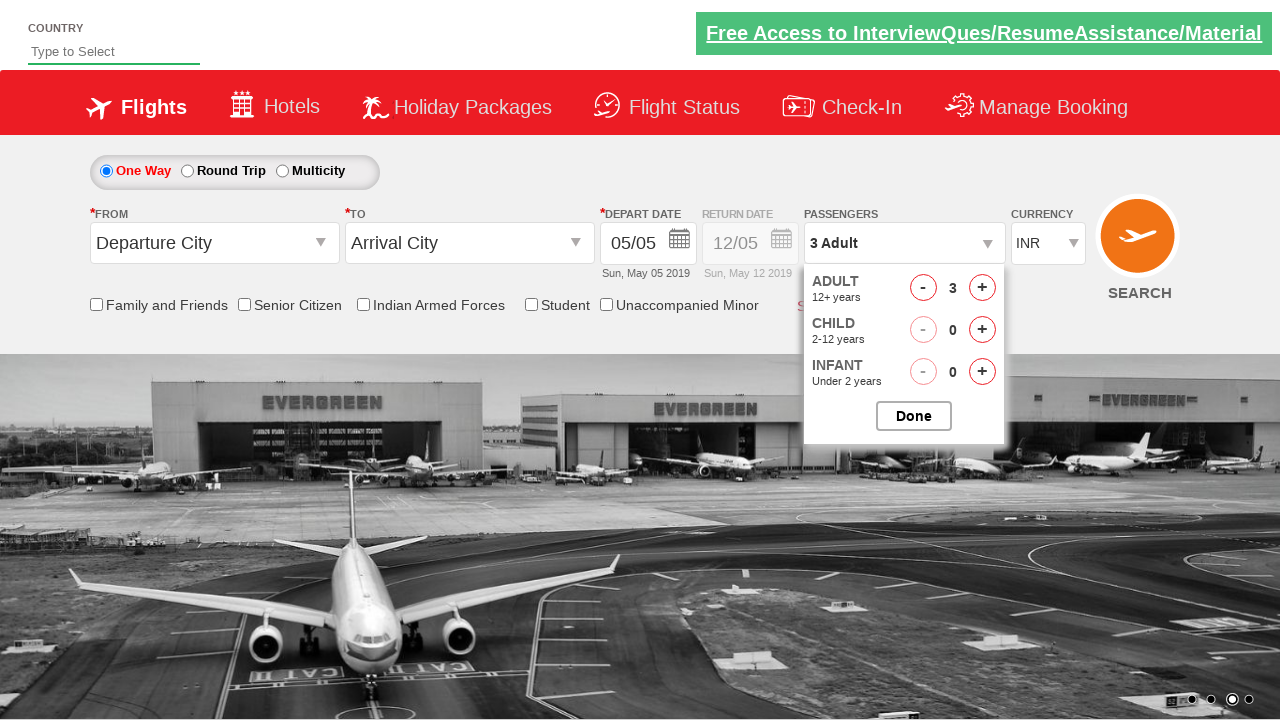

Clicked increment adult button (click 3 of 4) at (982, 288) on #hrefIncAdt
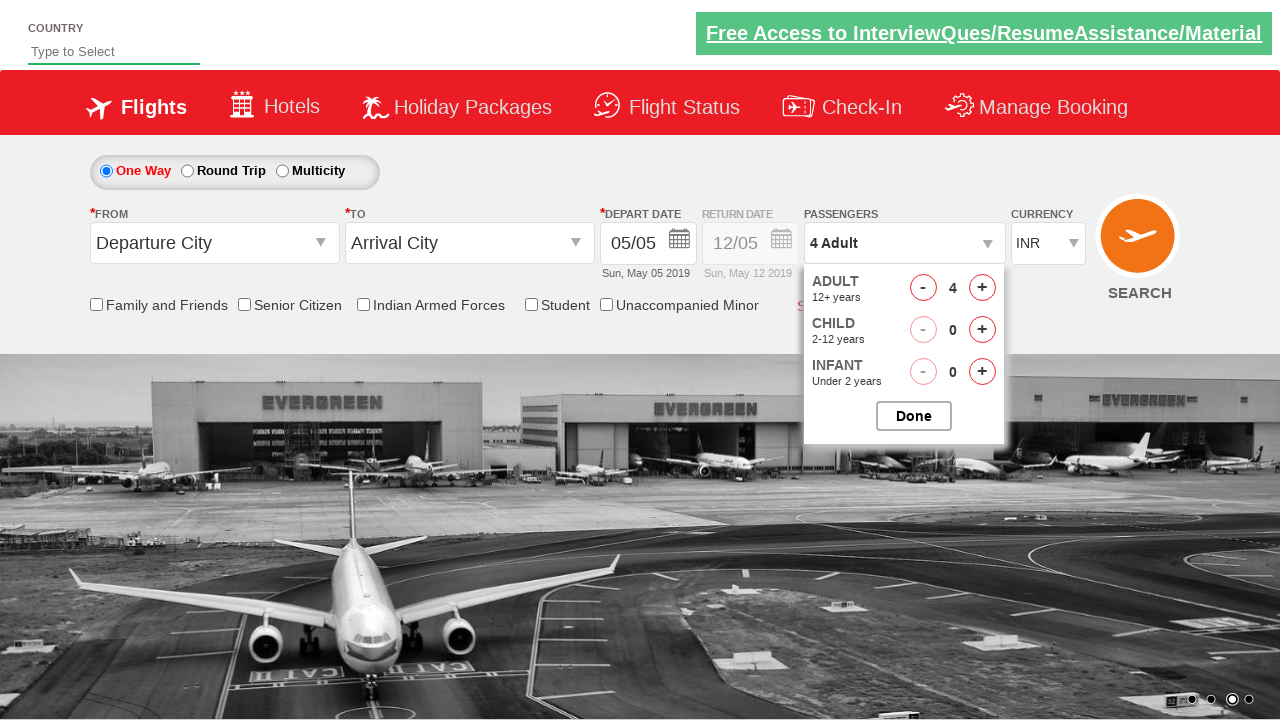

Clicked increment adult button (click 4 of 4) at (982, 288) on #hrefIncAdt
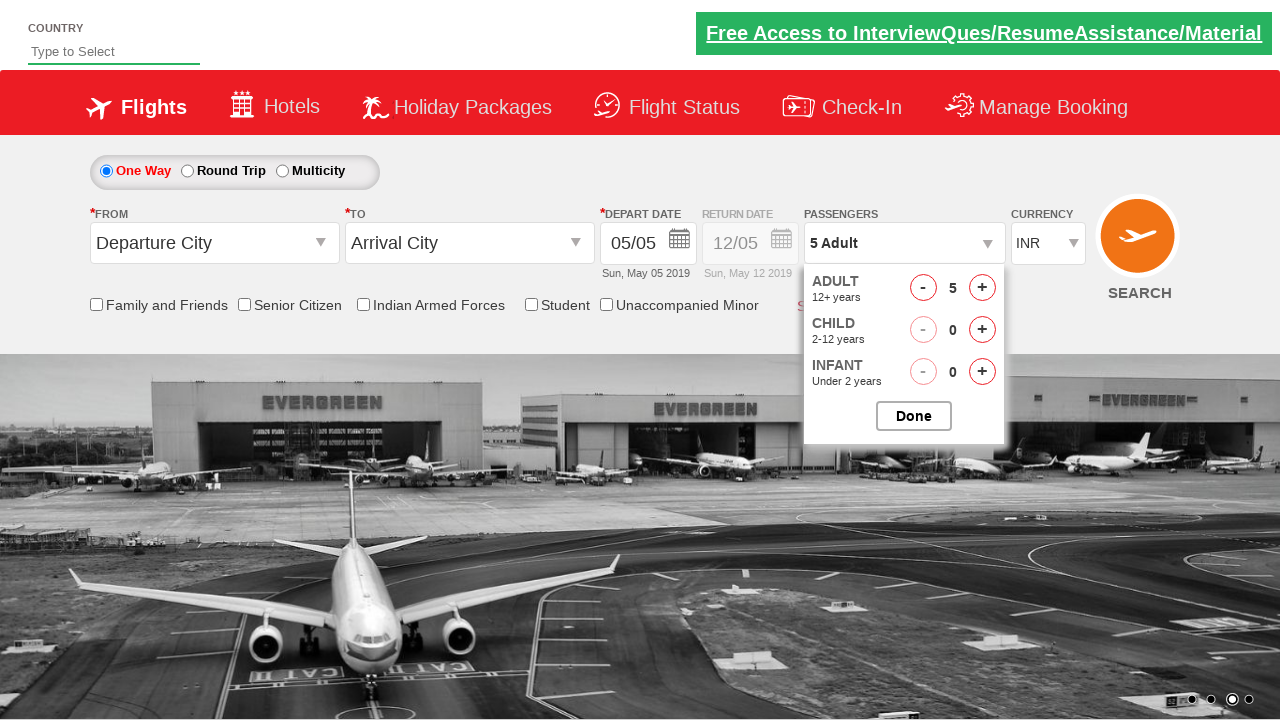

Closed passenger options popup at (914, 416) on #btnclosepaxoption
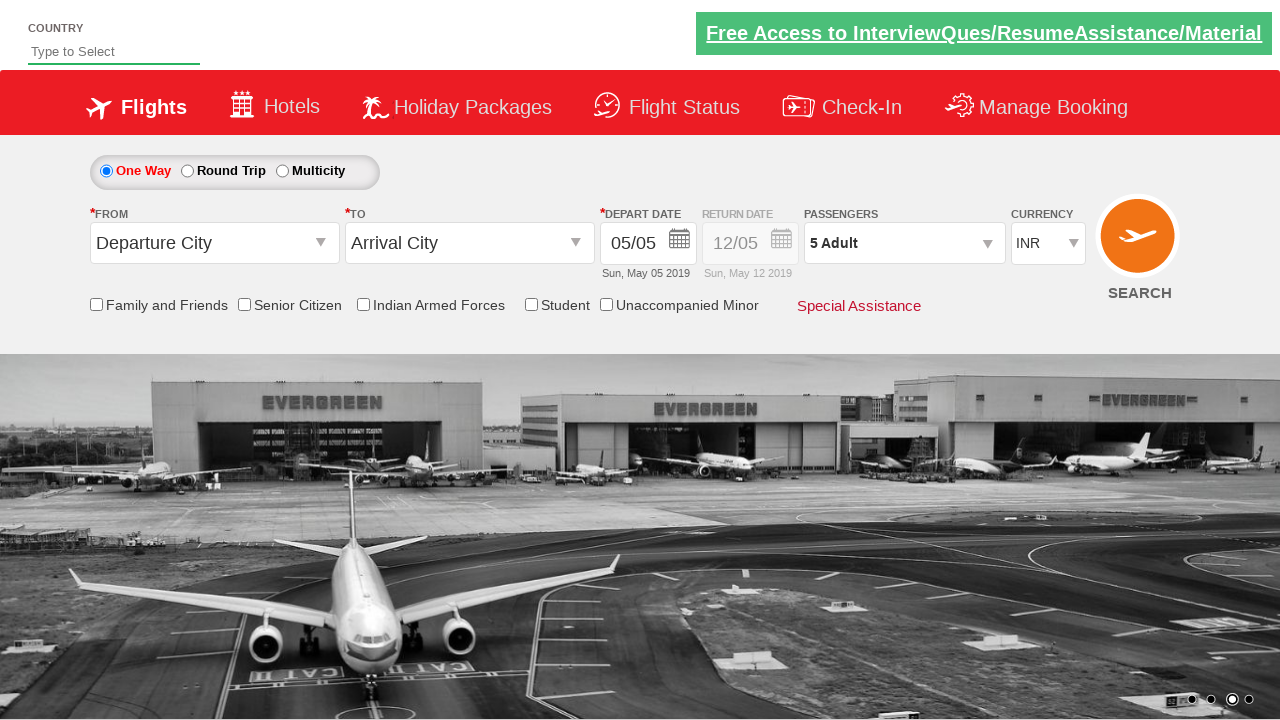

Waited for passenger info element to be visible
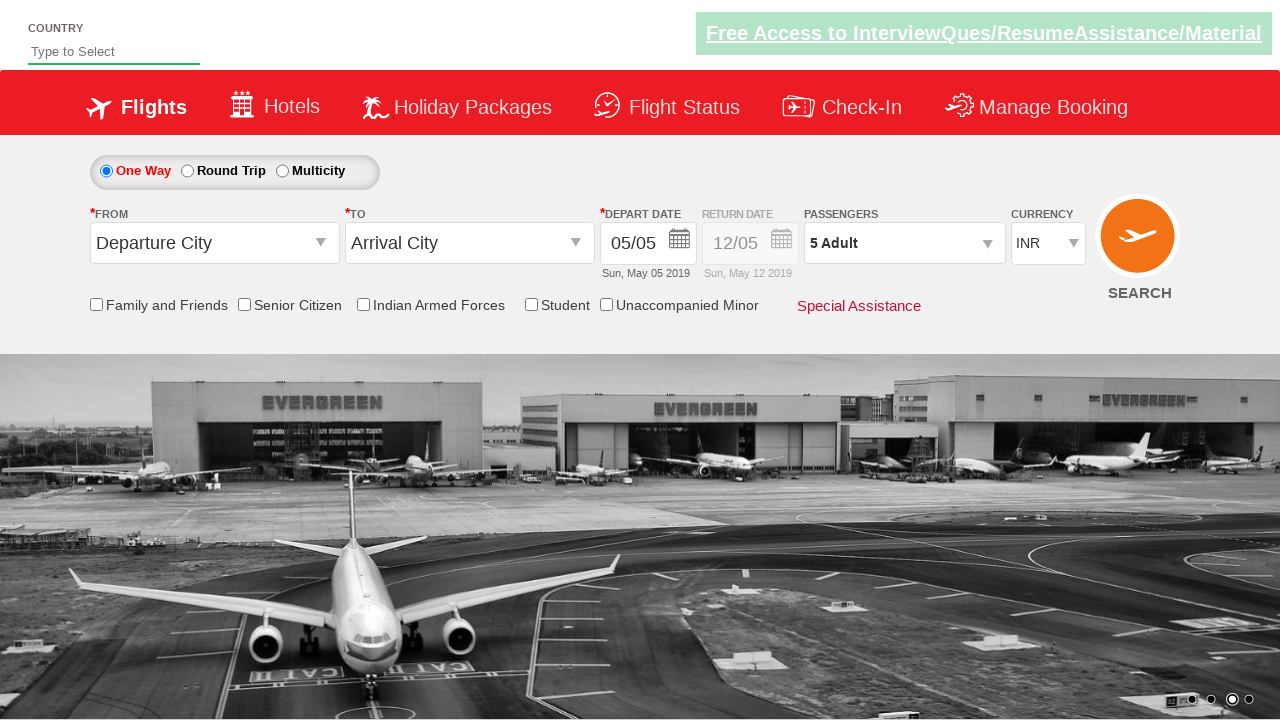

Verified passenger info displays '5 Adult'
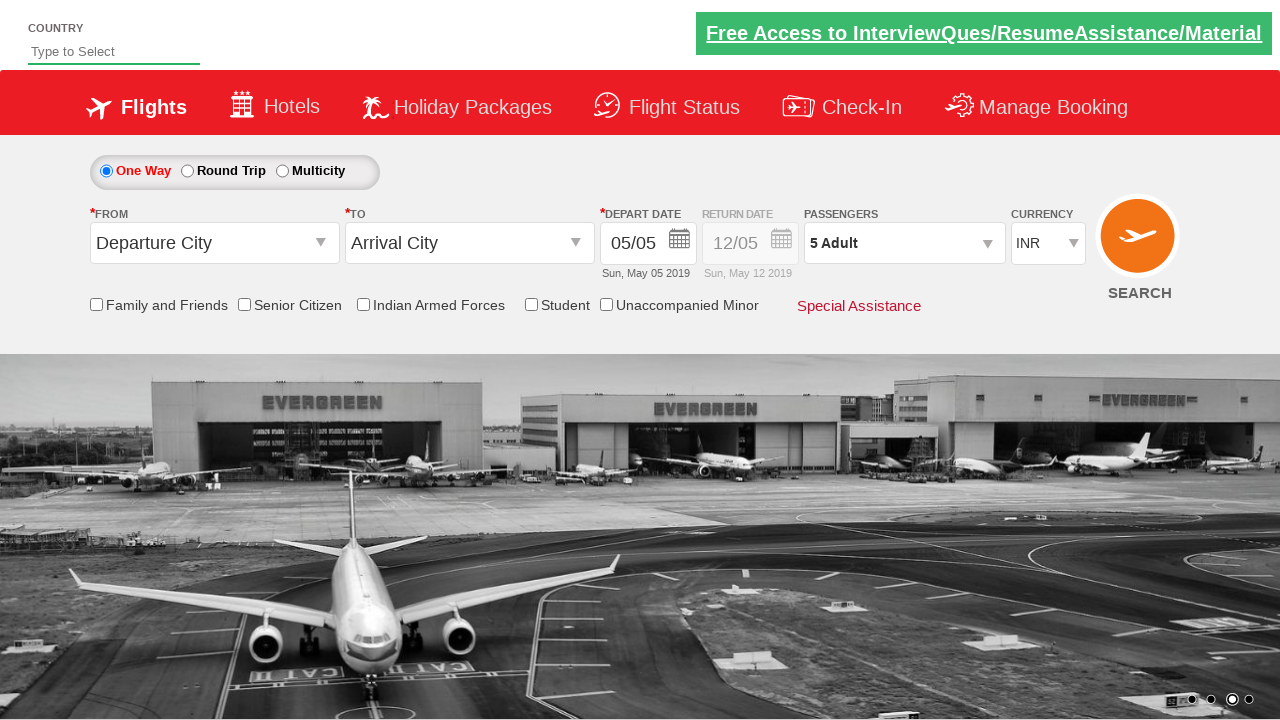

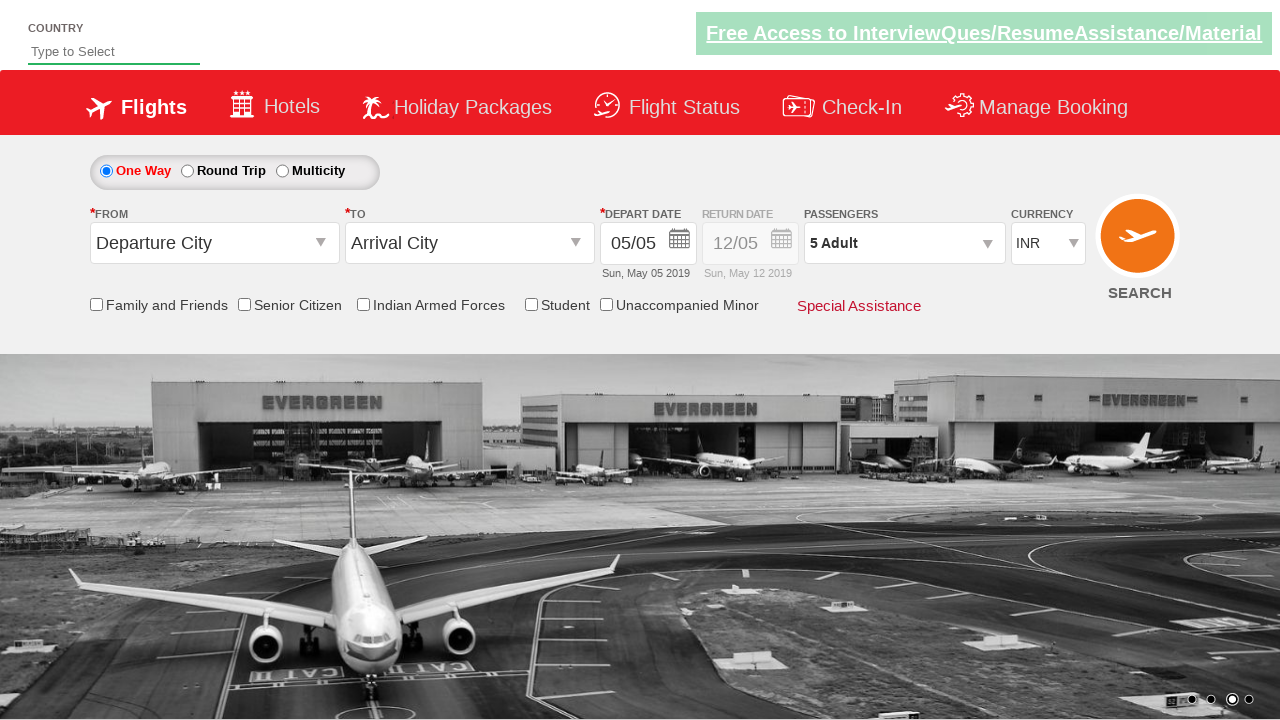